Tests iframe interaction by switching to a frame, reading text content, then switching back to main content and clicking an element

Starting URL: https://demoqa.com/frames

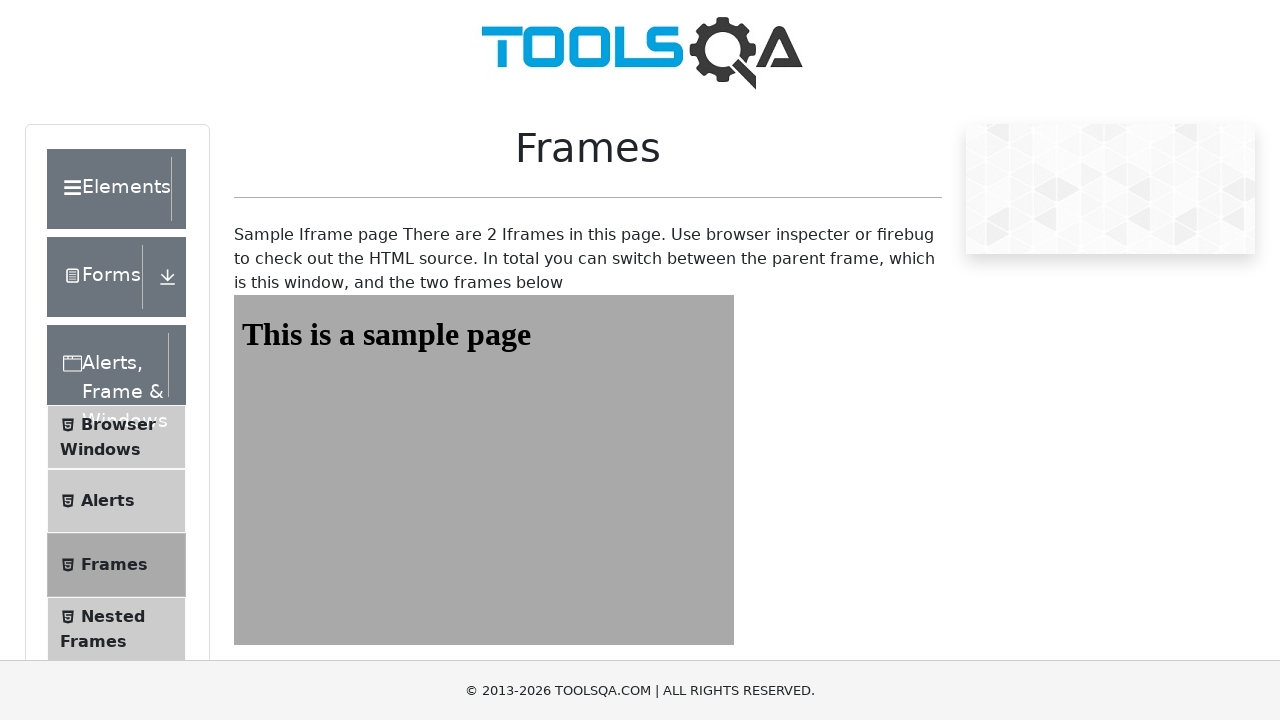

Located iframe with id 'frame1'
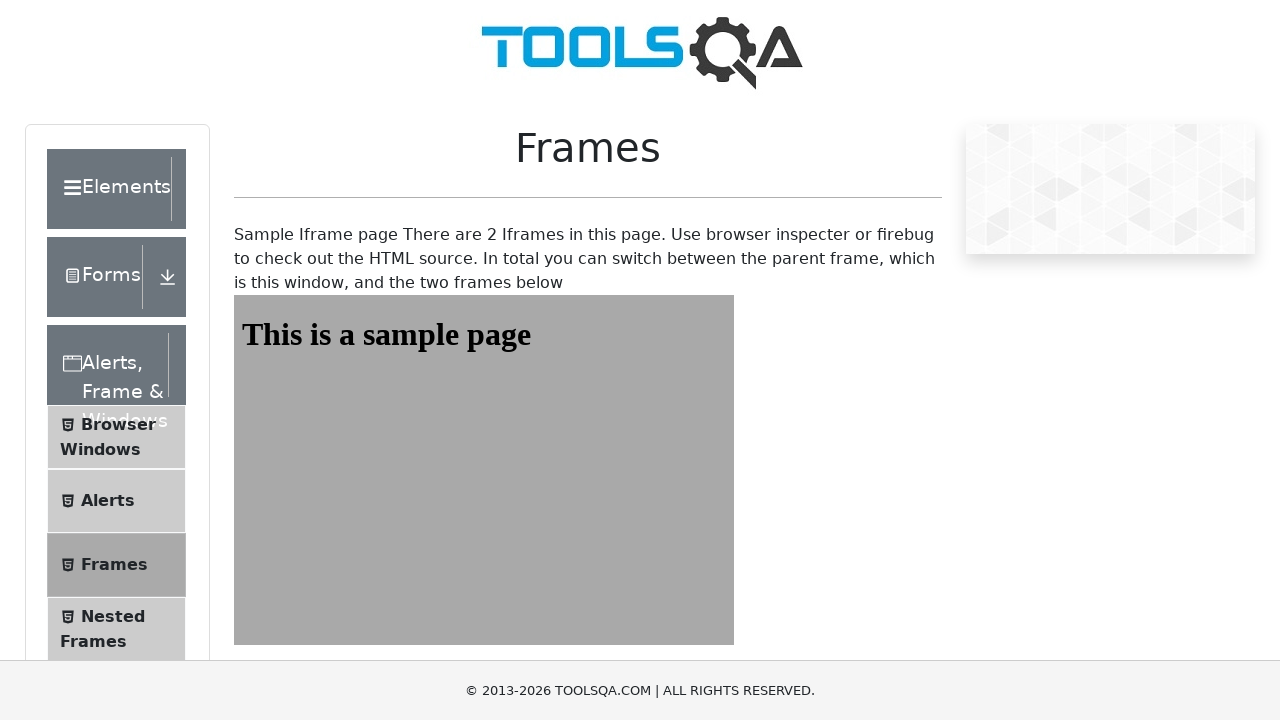

Retrieved text content from heading element inside iframe
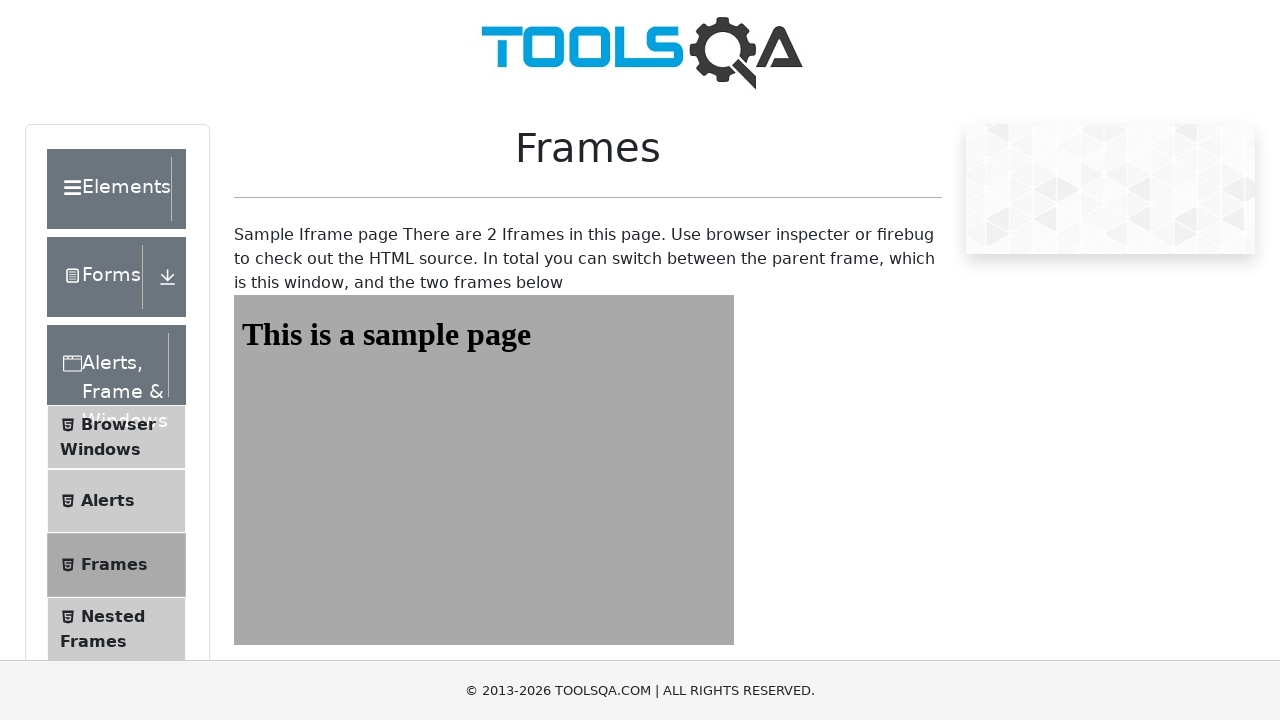

Clicked Elements link in main content at (109, 189) on text='Elements'
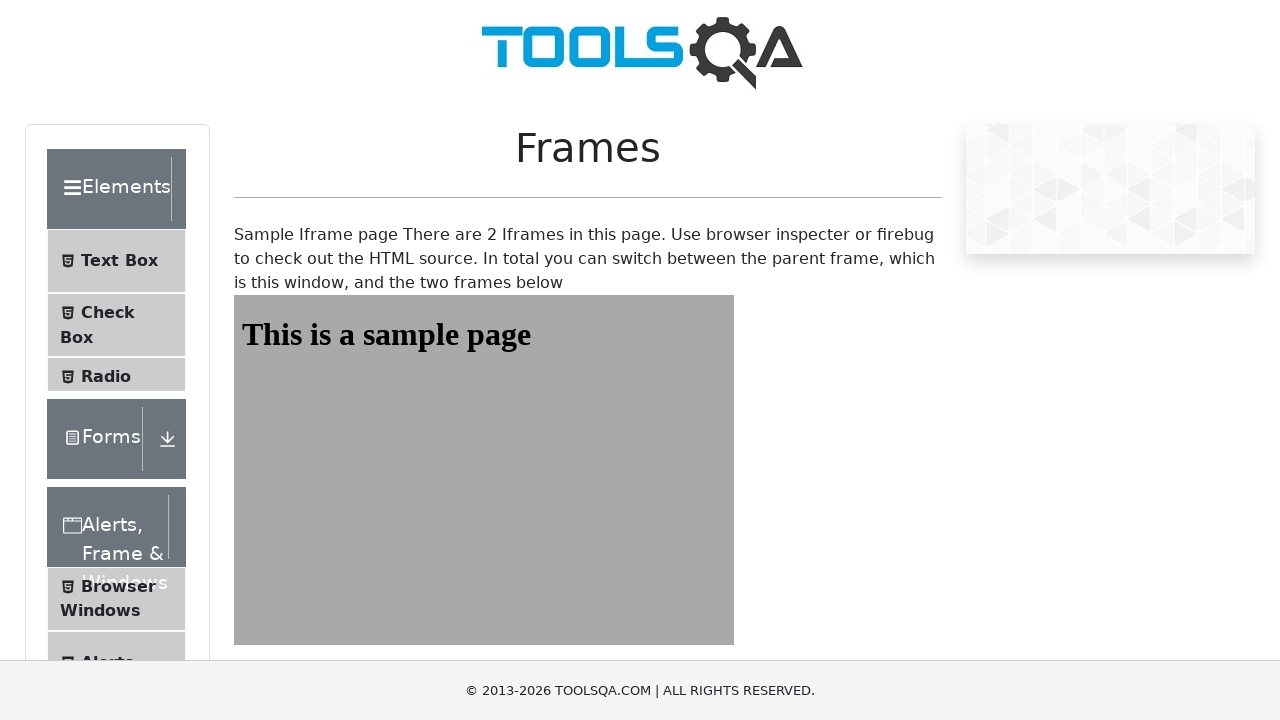

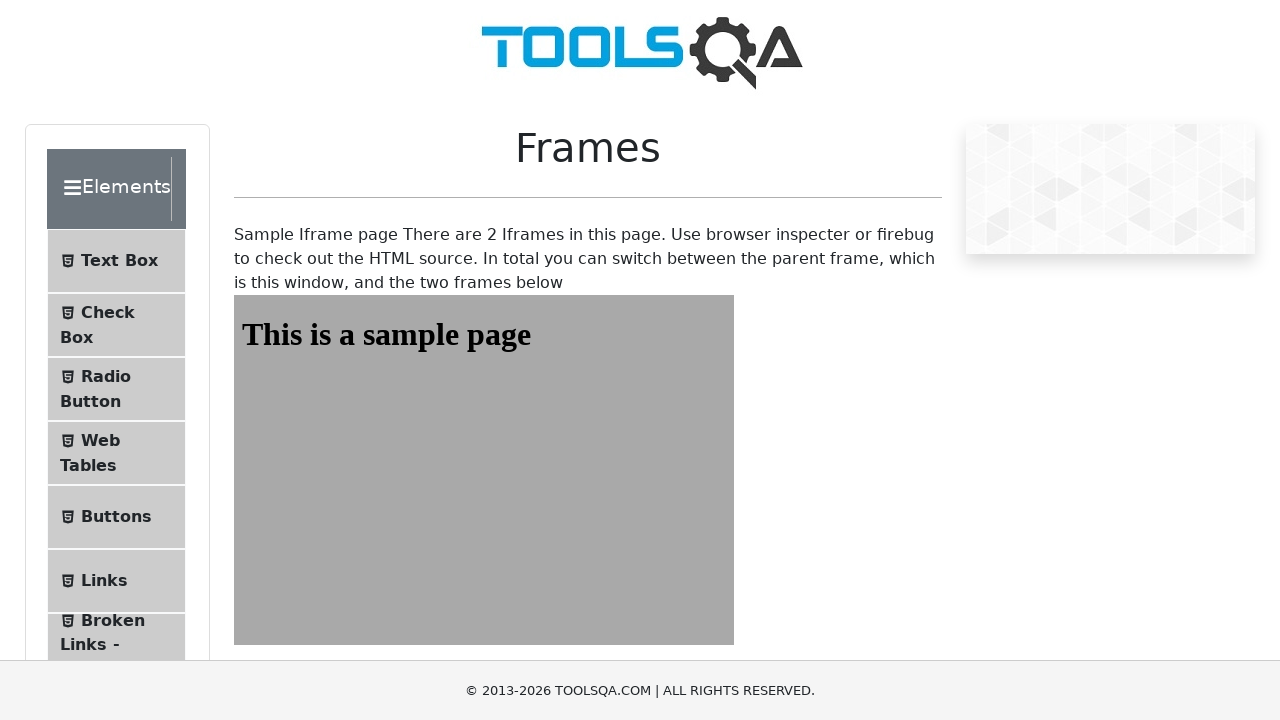